Navigates through multiple pages on the-internet.herokuapp.com testing frames and nested frames sections, opening each in sequence.

Starting URL: https://the-internet.herokuapp.com

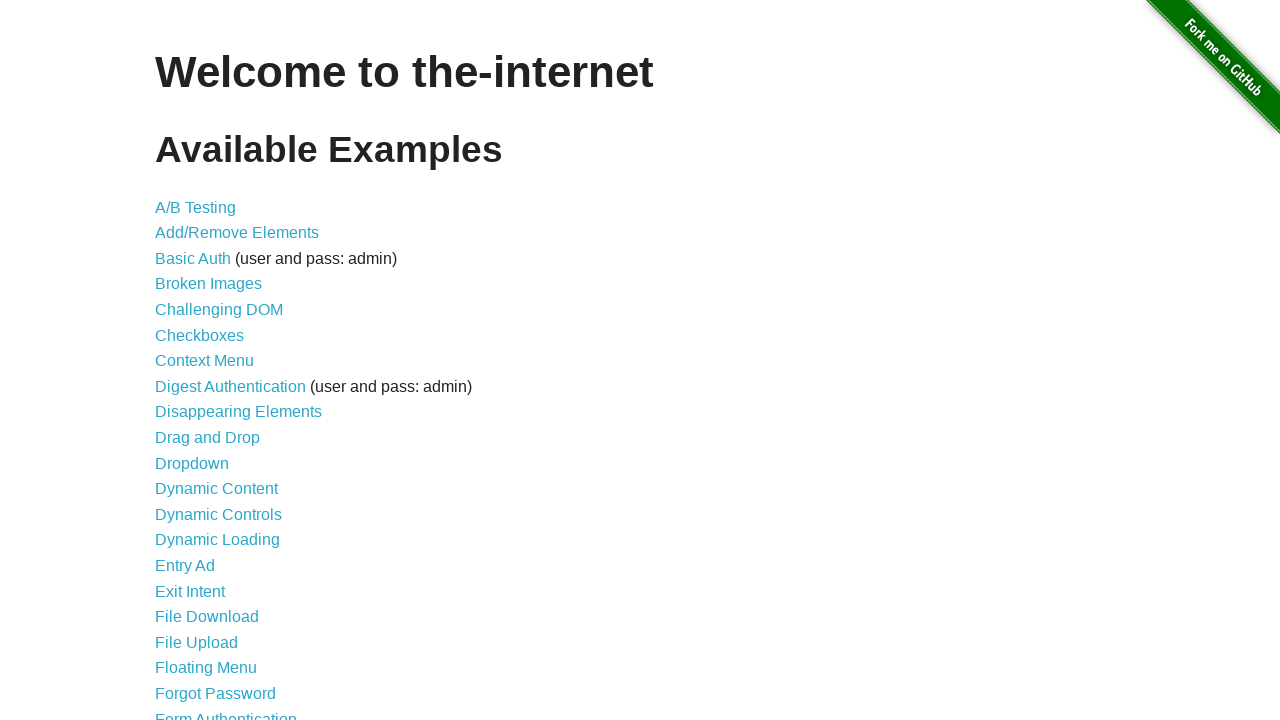

Navigated to frames page on the-internet.herokuapp.com
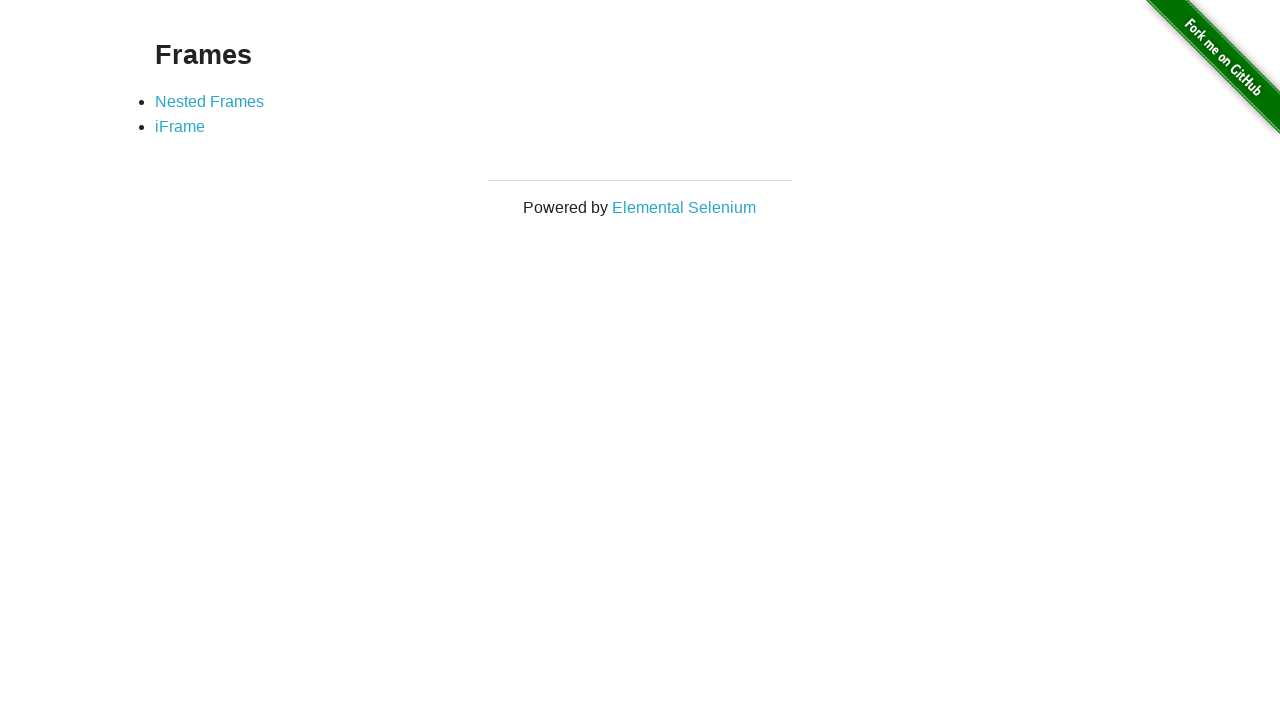

Navigated to nested frames page on the-internet.herokuapp.com
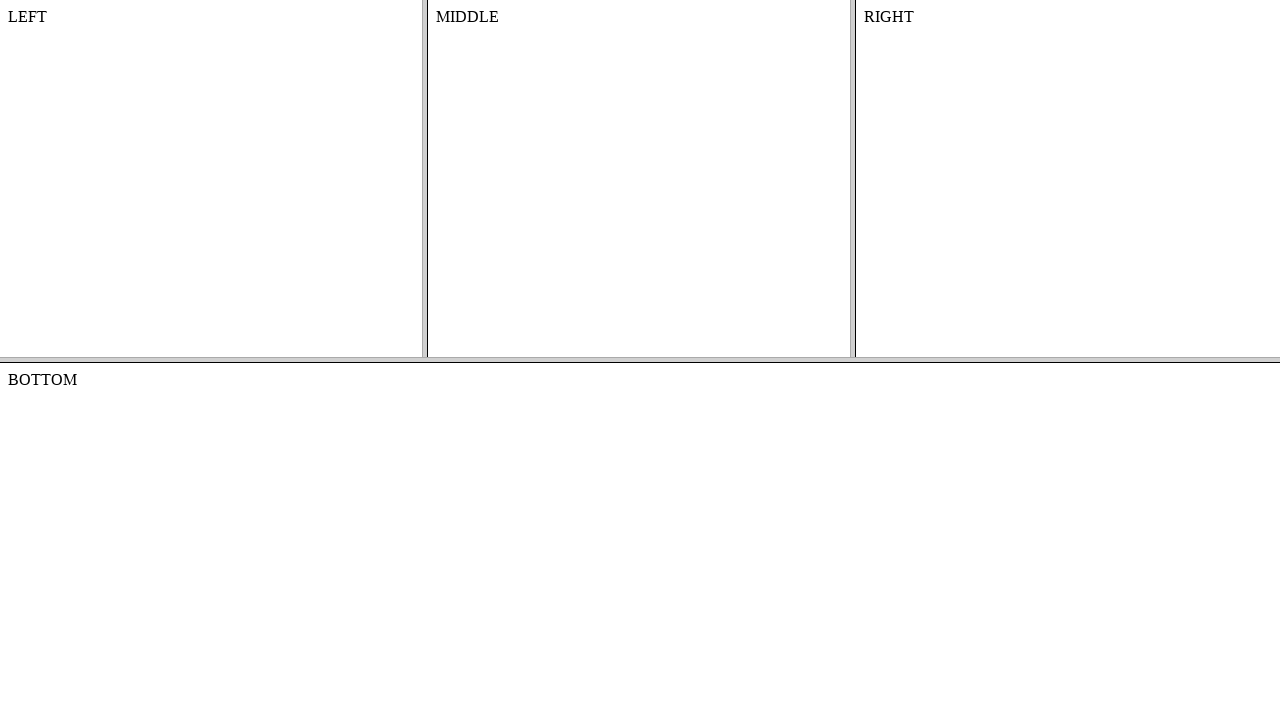

Retrieved page title: 
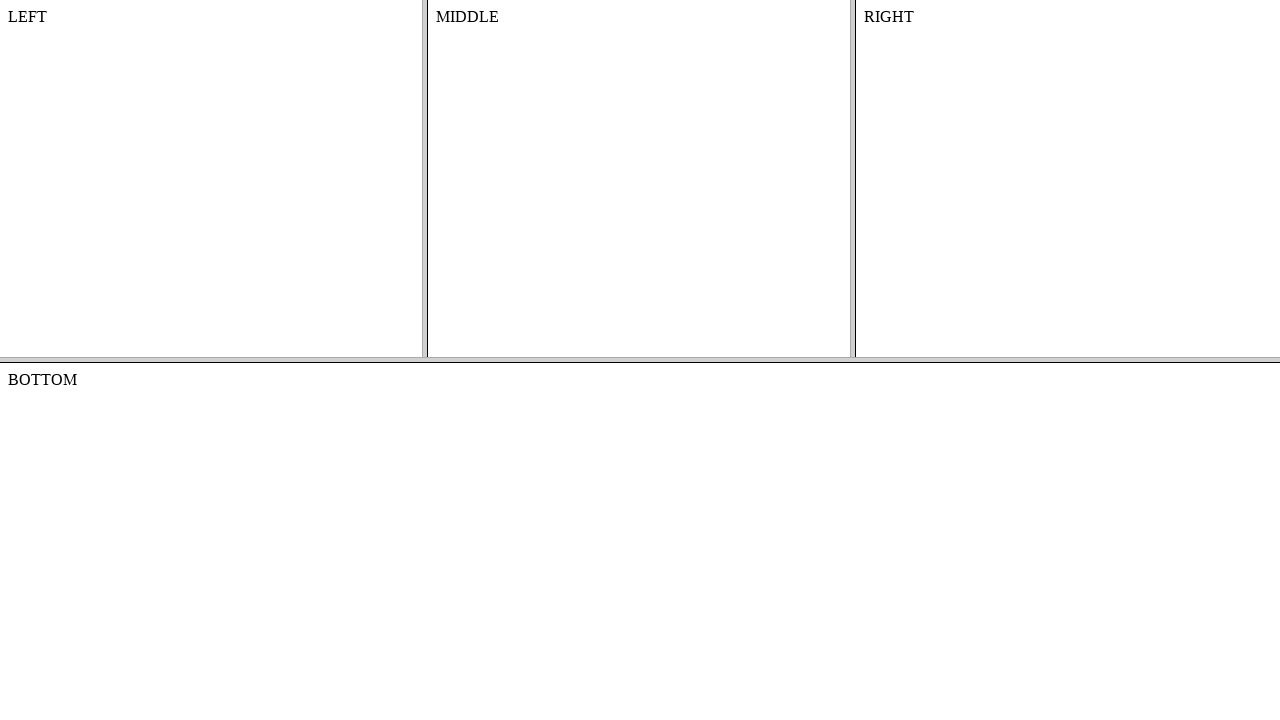

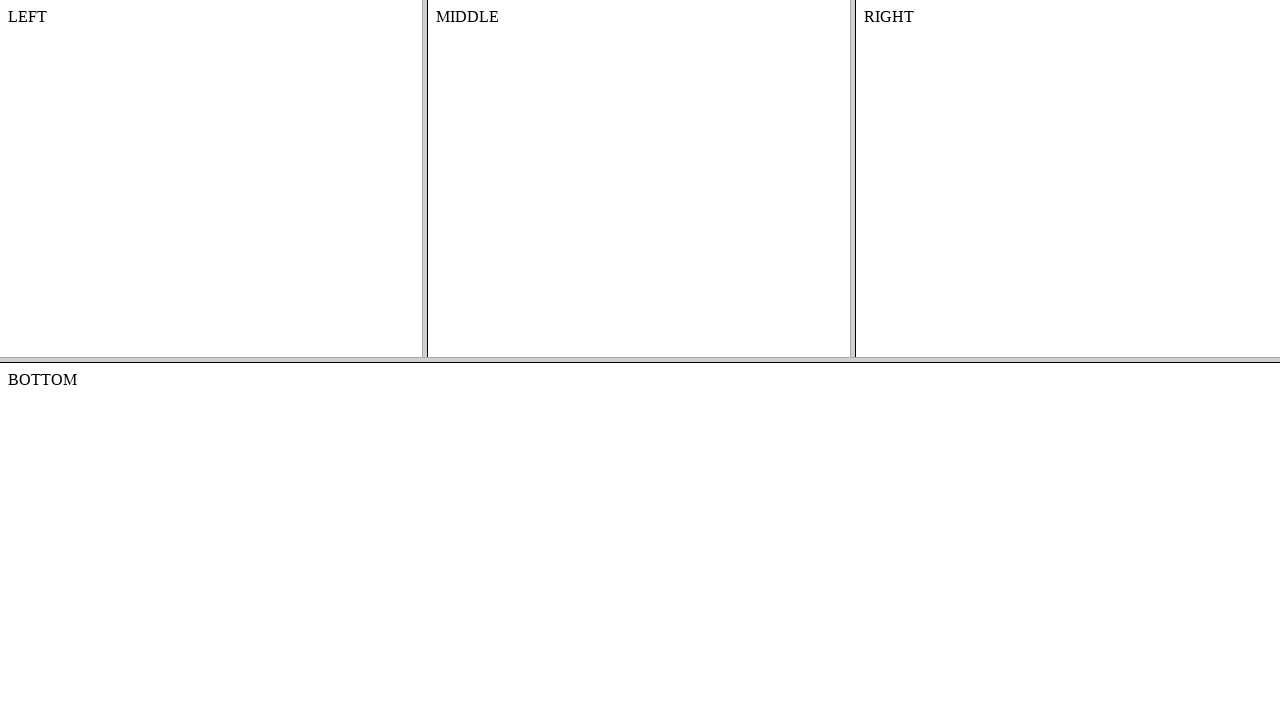